Tests Target.com search functionality by searching for a product

Starting URL: https://www.target.com/

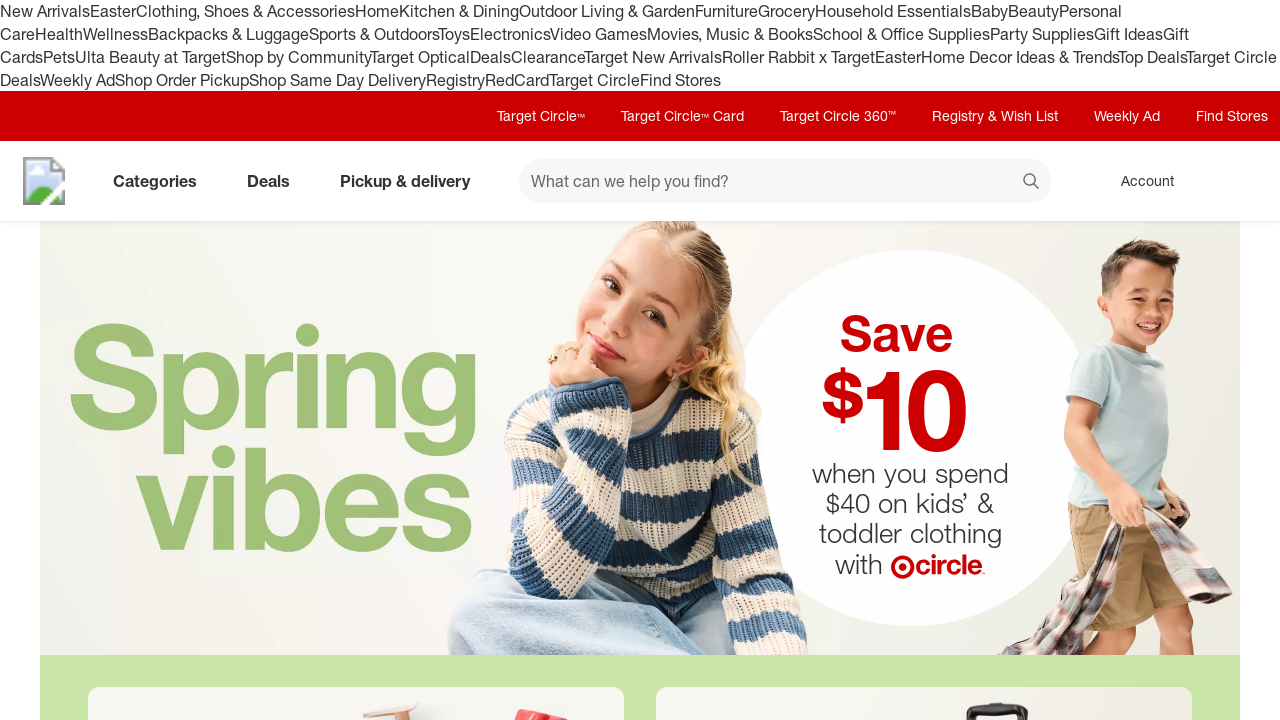

Filled search box with 'coffee maker' on #search
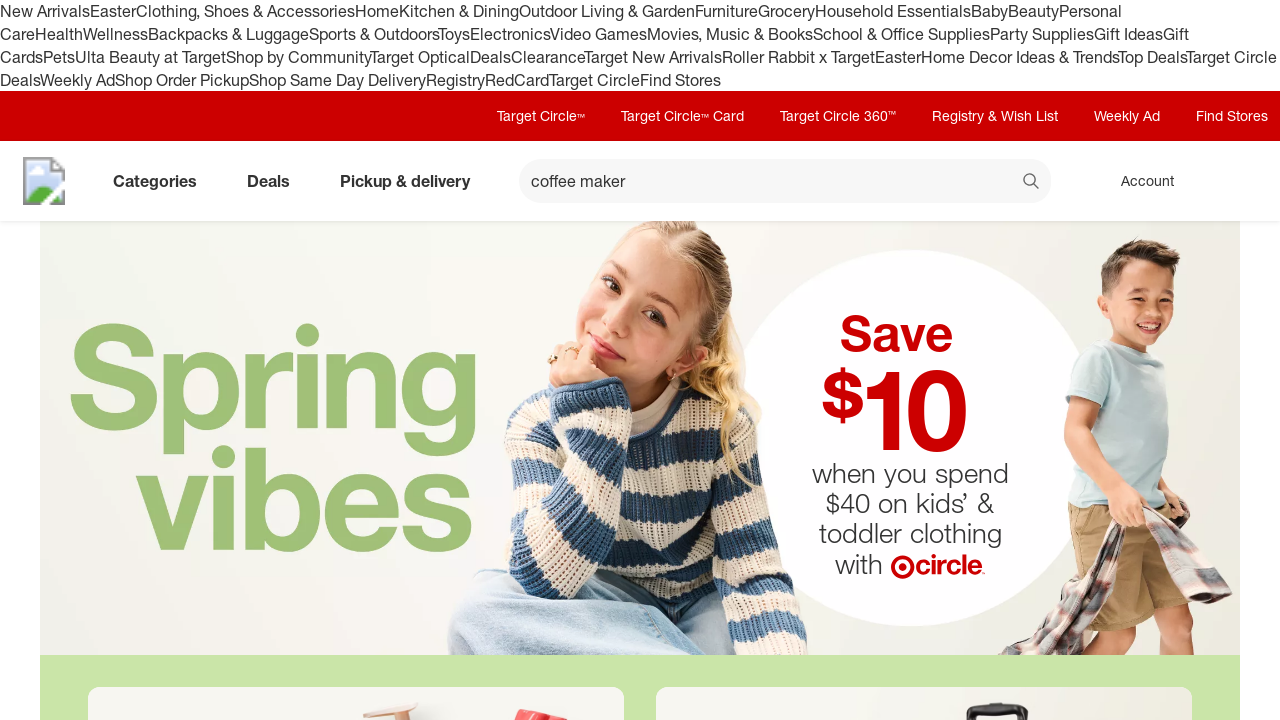

Clicked search button to perform search at (1032, 183) on button[data-test='@web/Search/SearchButton']
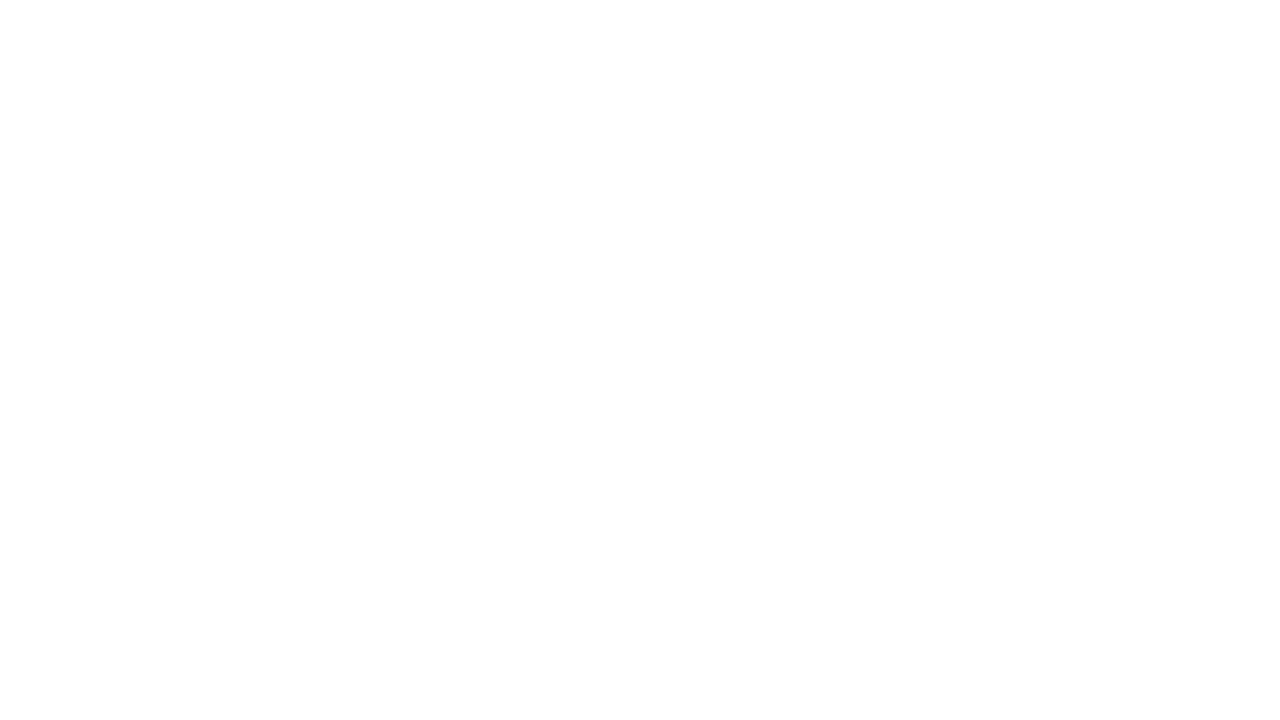

Search results page loaded successfully
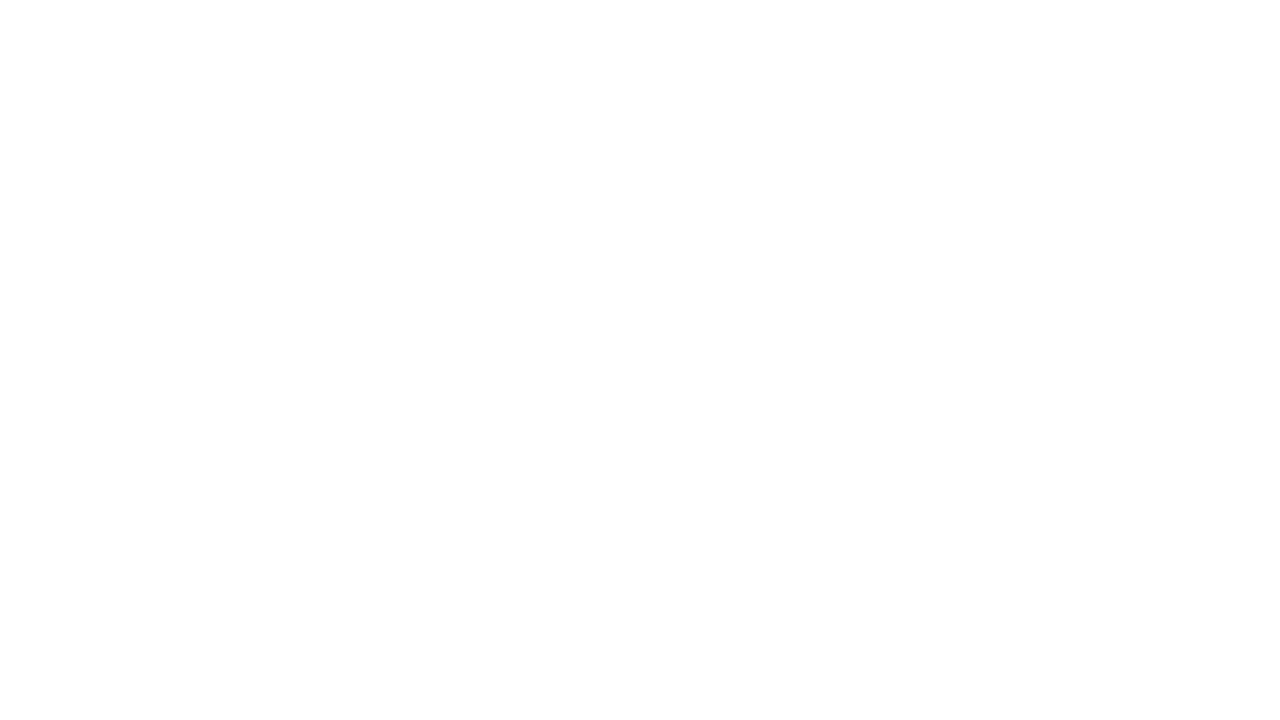

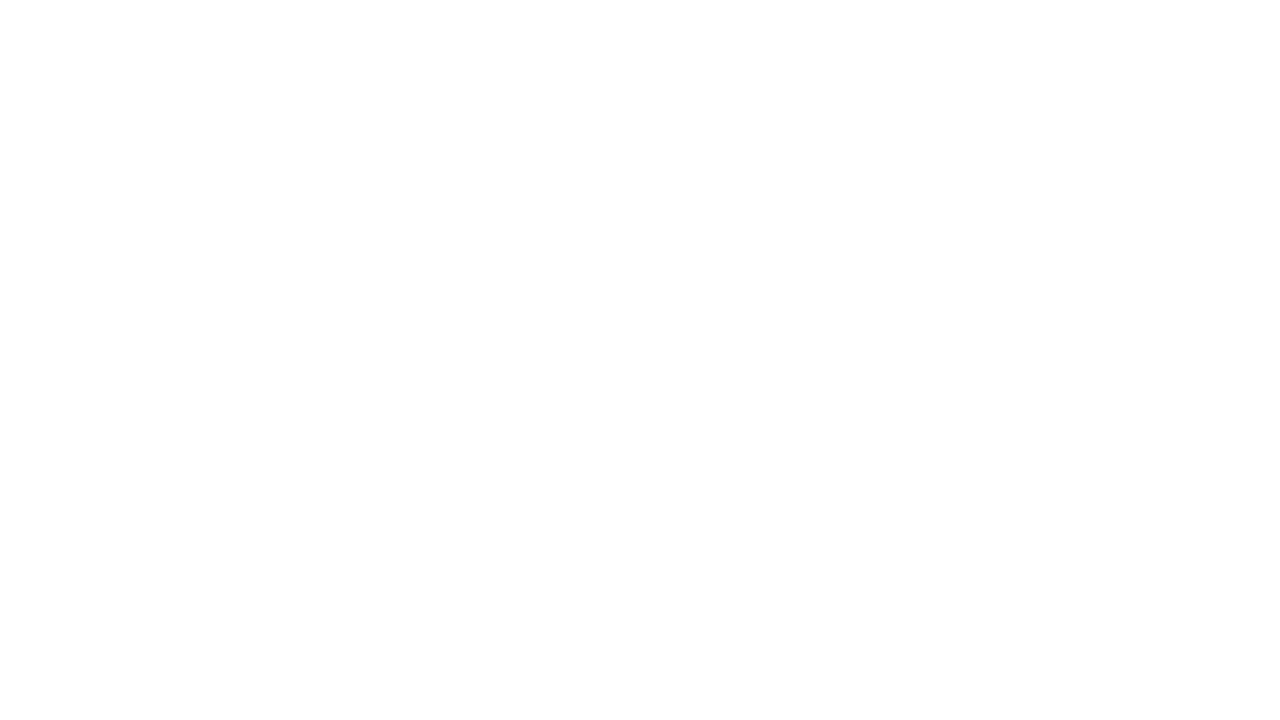